Tests checkbox functionality by clicking a checkbox twice to verify selection and deselection, and counts total checkboxes on the page

Starting URL: https://rahulshettyacademy.com/AutomationPractice/

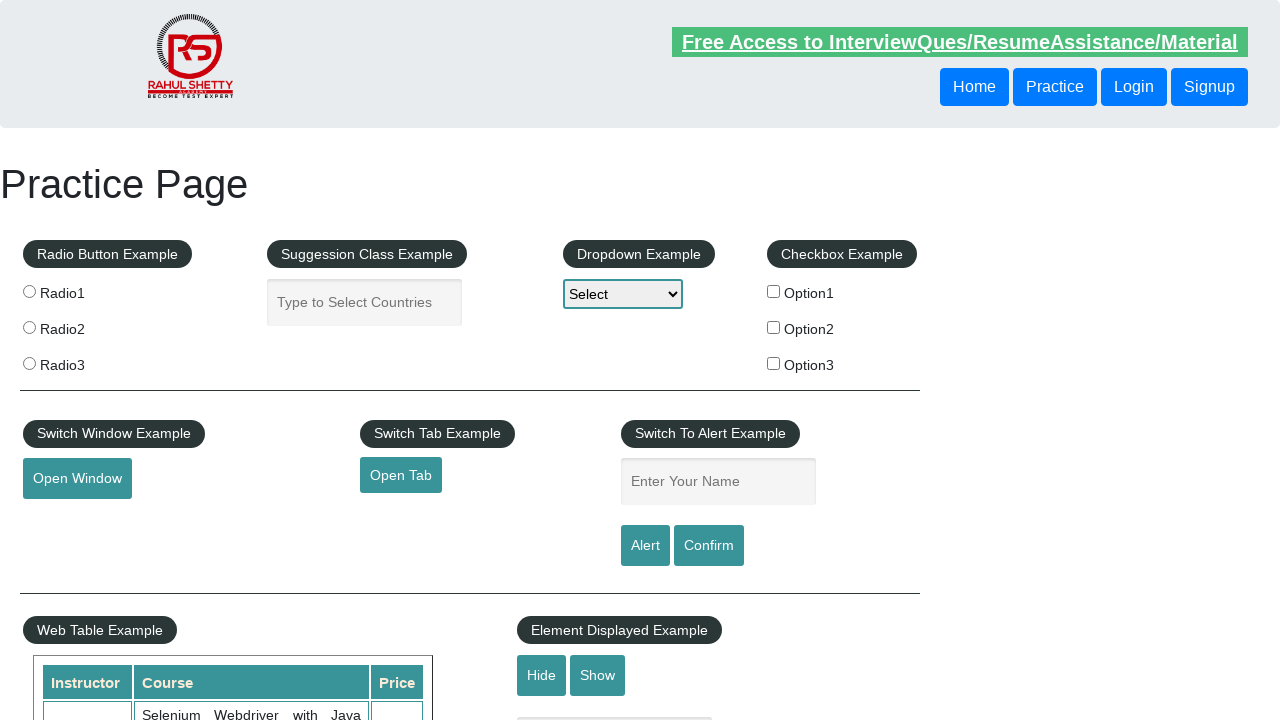

Clicked checkbox option 1 to select it at (774, 291) on #checkBoxOption1
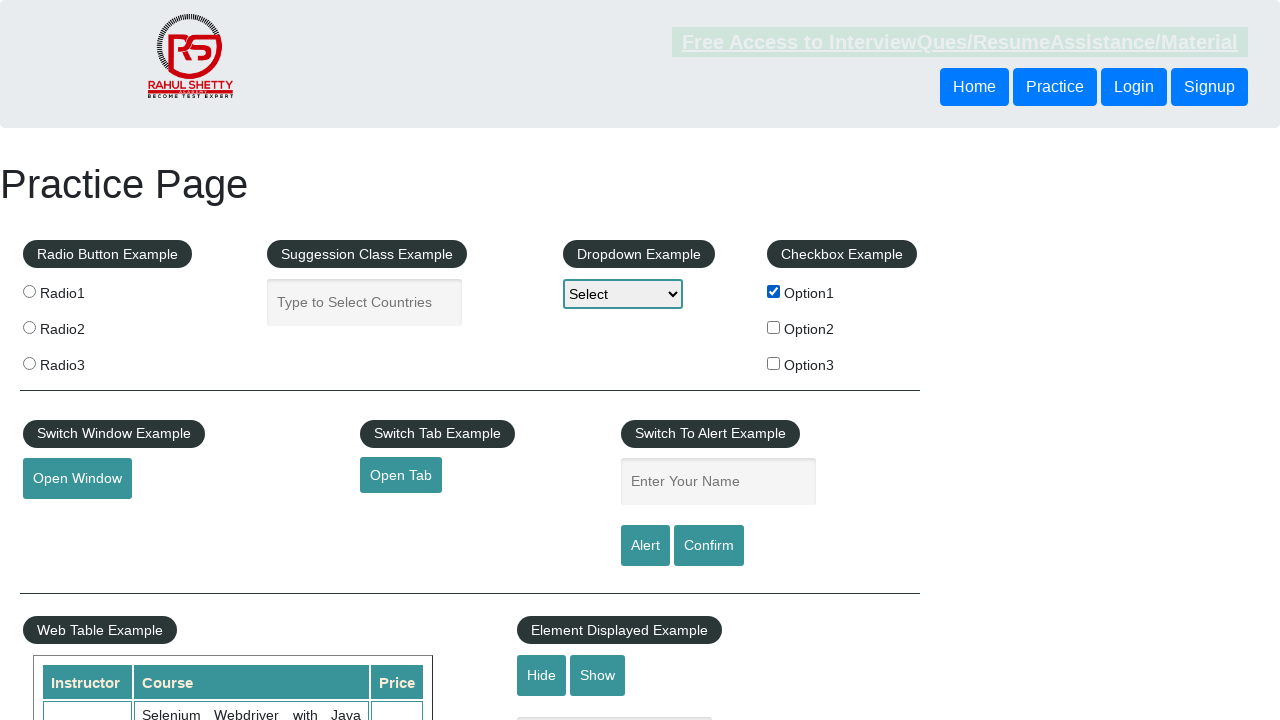

Verified checkbox option 1 is selected
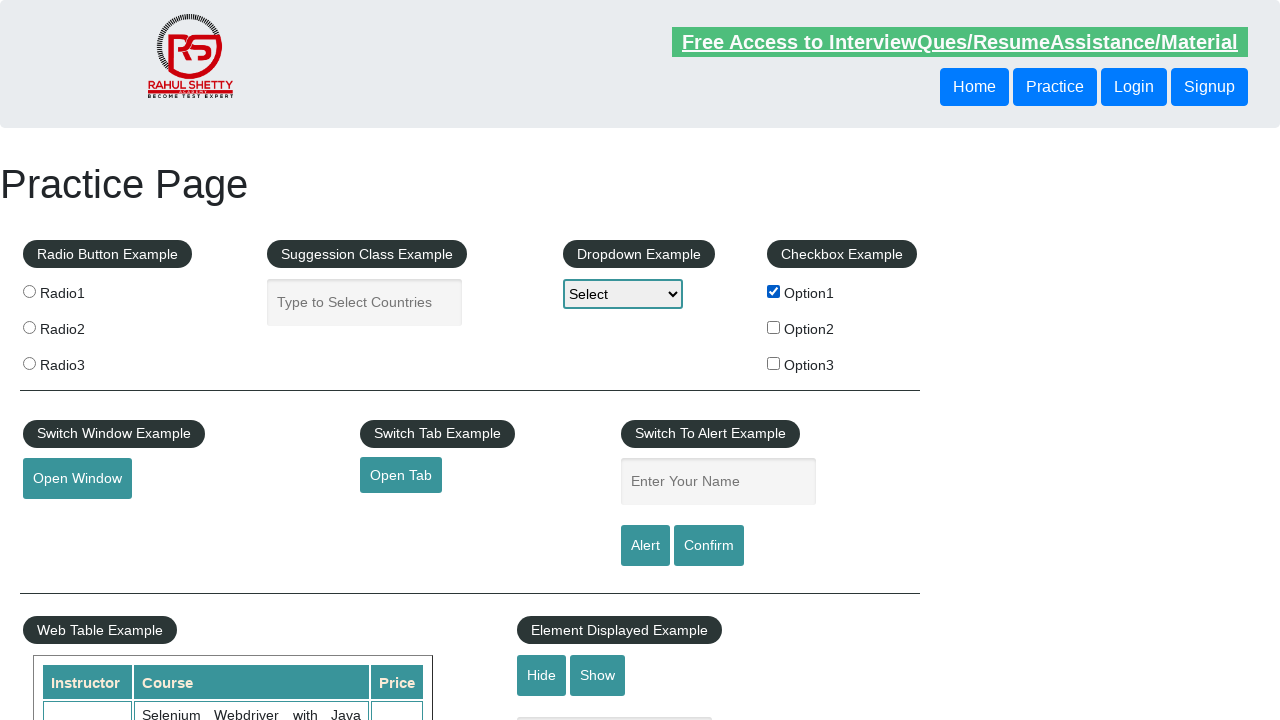

Clicked checkbox option 1 again to deselect it at (774, 291) on #checkBoxOption1
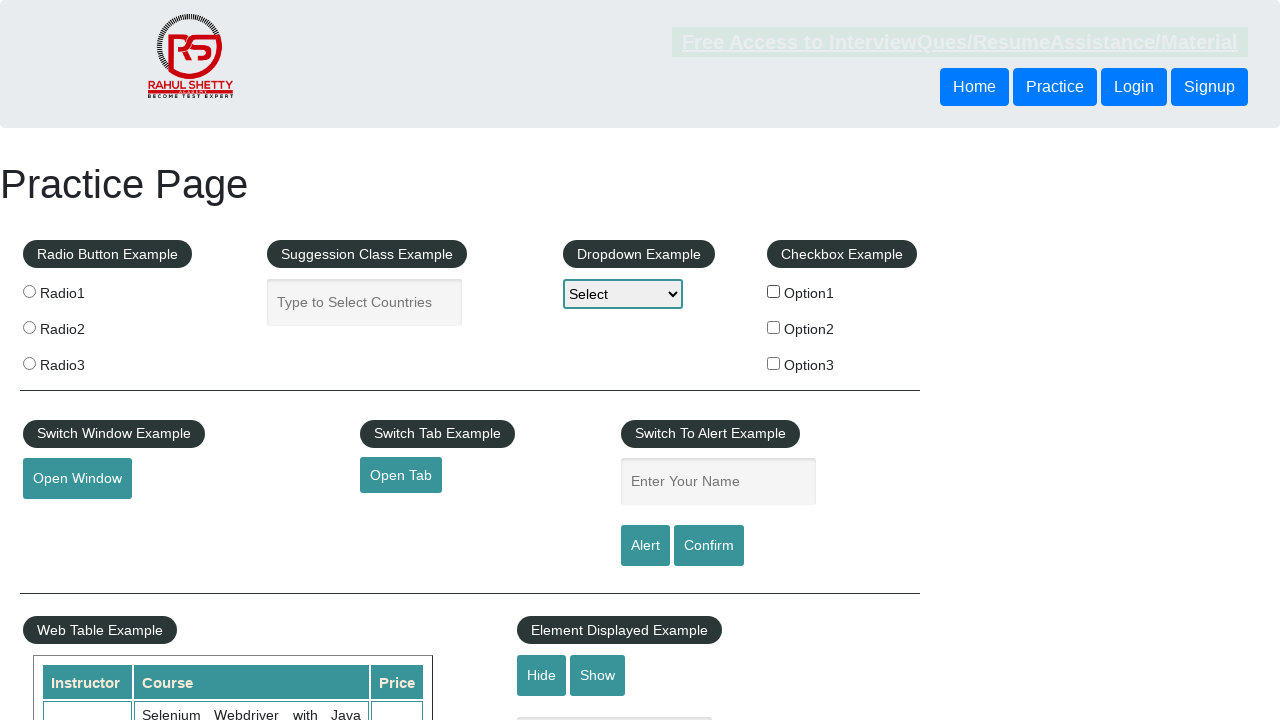

Verified checkbox option 1 is deselected
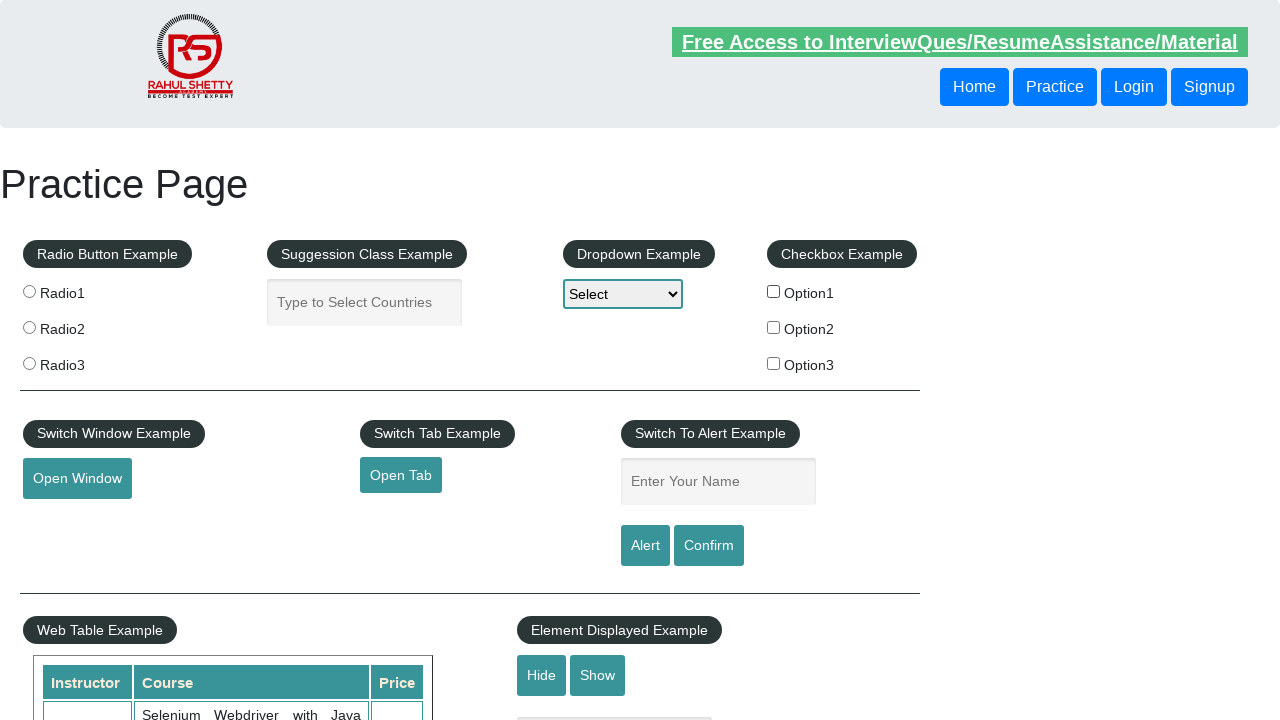

Counted total checkboxes on the page: 3
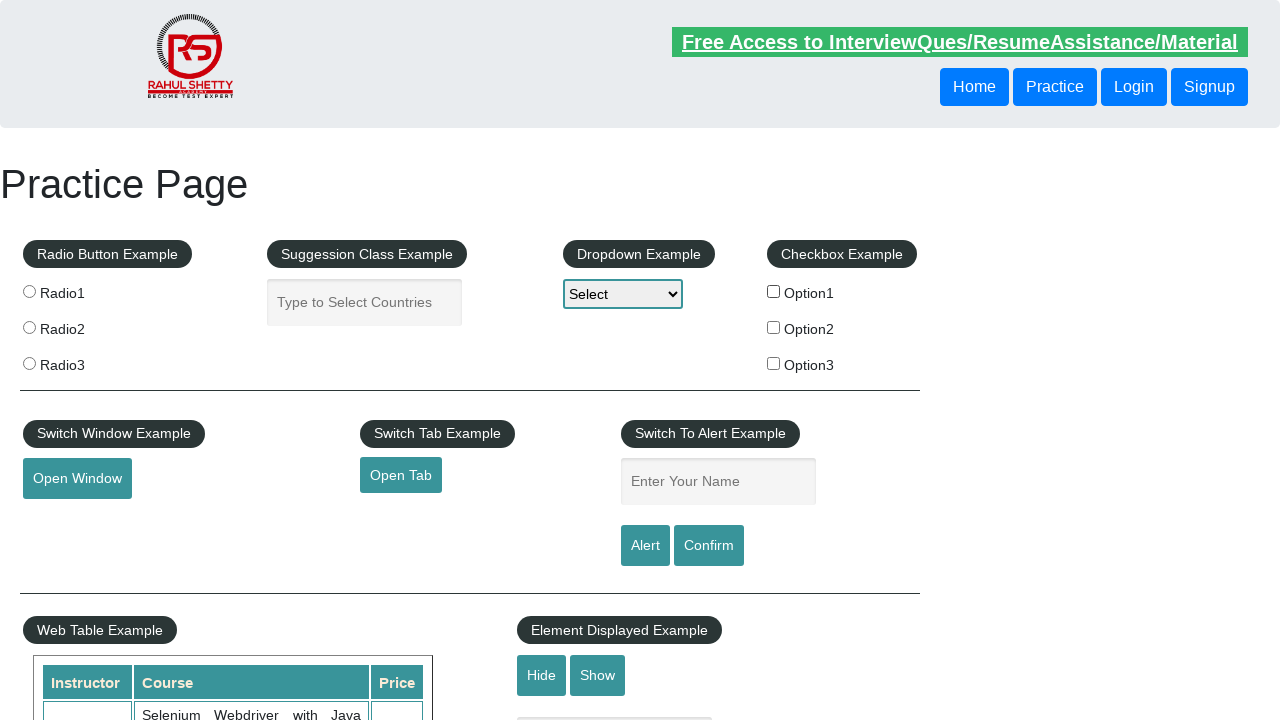

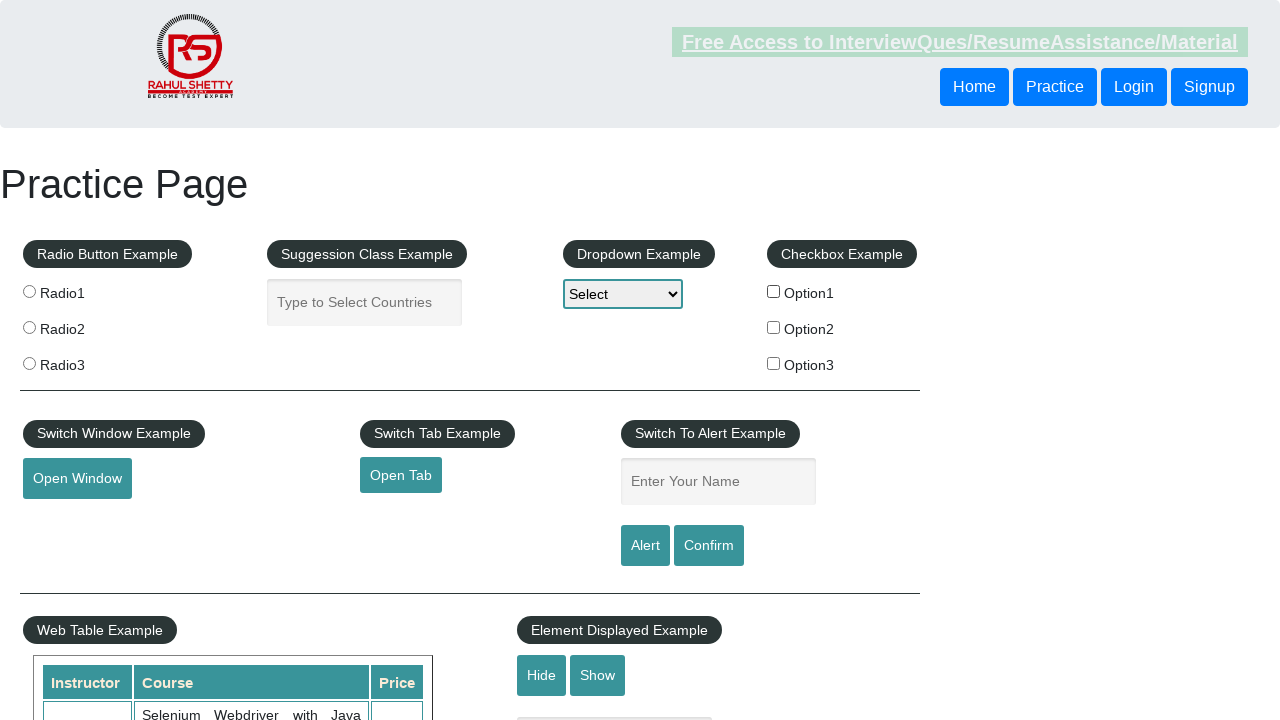